Navigates to Gmail sign-in page and clicks the "Create account" link to initiate account creation

Starting URL: https://accounts.google.com/signin/v2/identifier?continue=https%3A%2F%2Fmail.google.com%2Fmail%2F&service=mail&sacu=1&rip=1&flowName=GlifWebSignIn&flowEntry=ServiceLogin

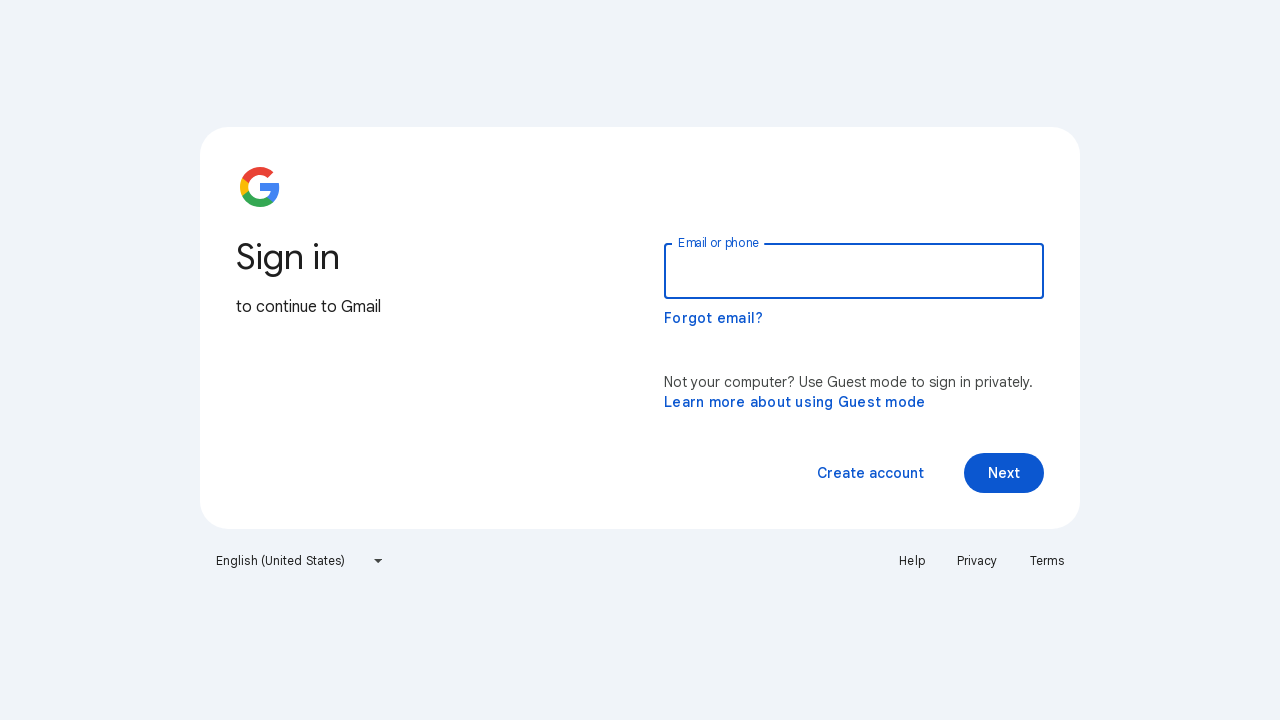

Navigated to Gmail sign-in page
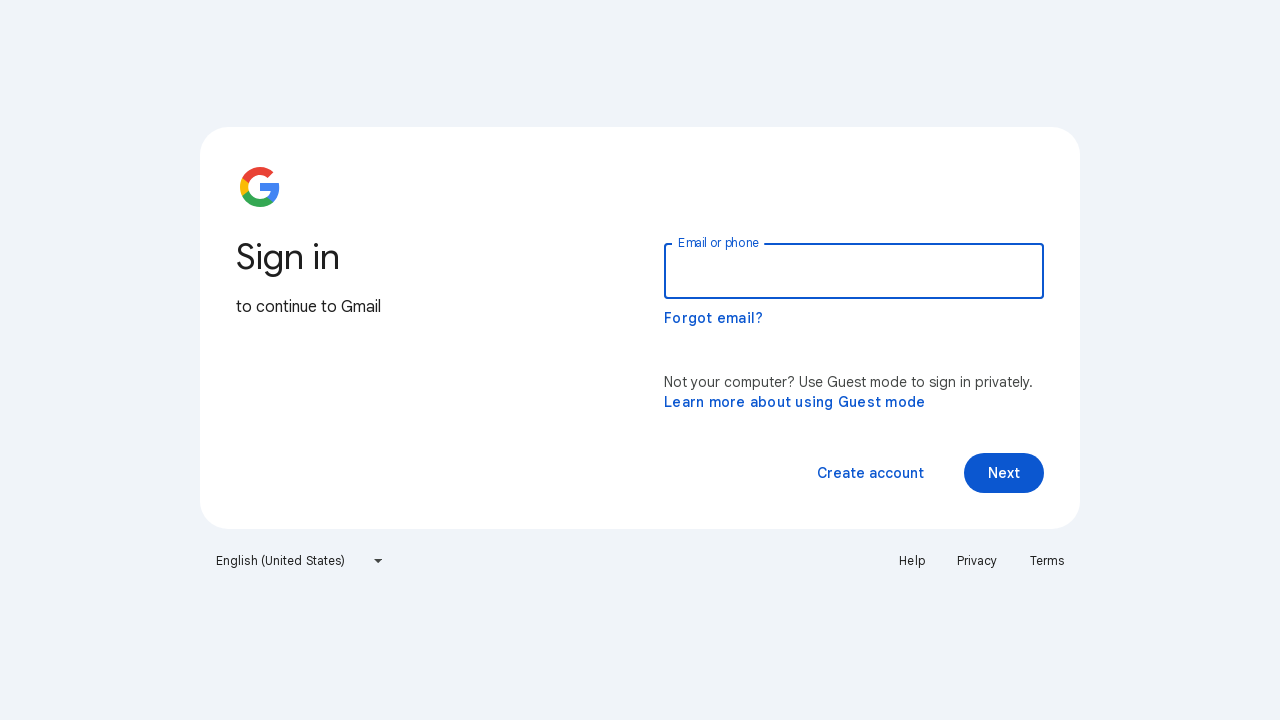

Clicked the 'Create account' link to initiate account creation at (870, 473) on xpath=//span[text()='Create account']
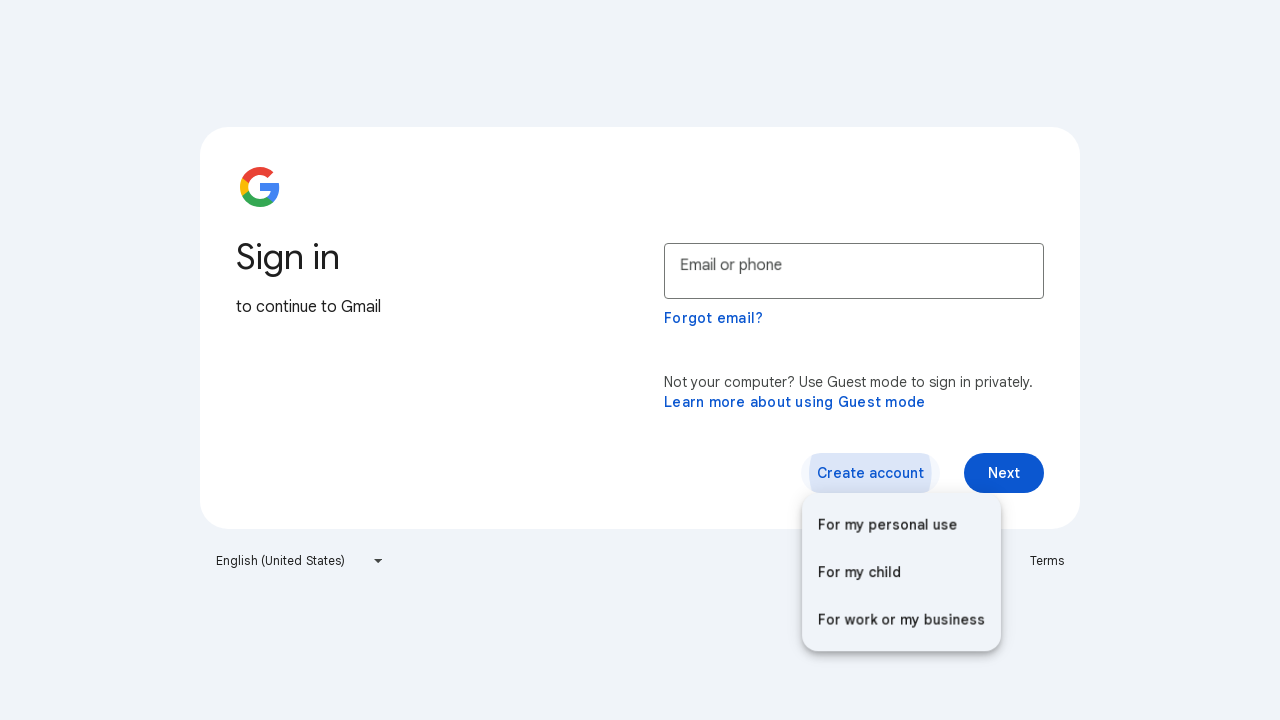

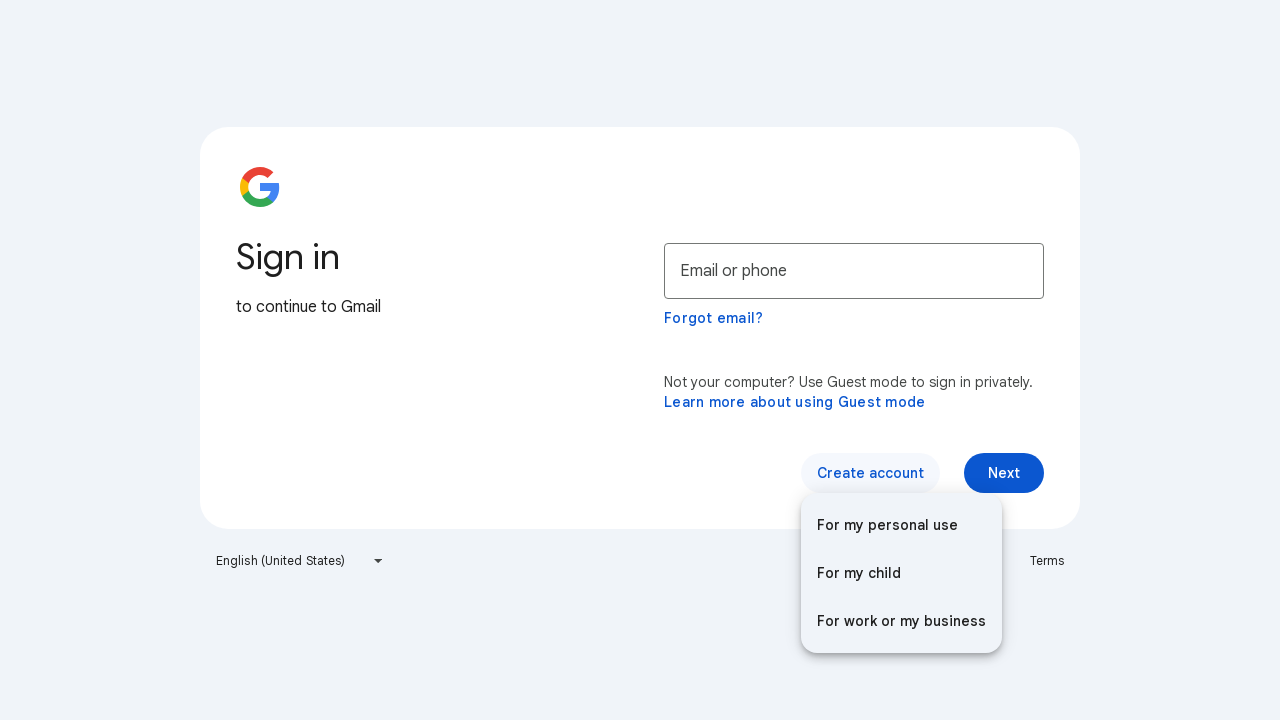